Tests the search/filter functionality on a grocery offers page by entering "Rice" in the search field and verifying the filtered results

Starting URL: https://rahulshettyacademy.com/greenkart/#/offers

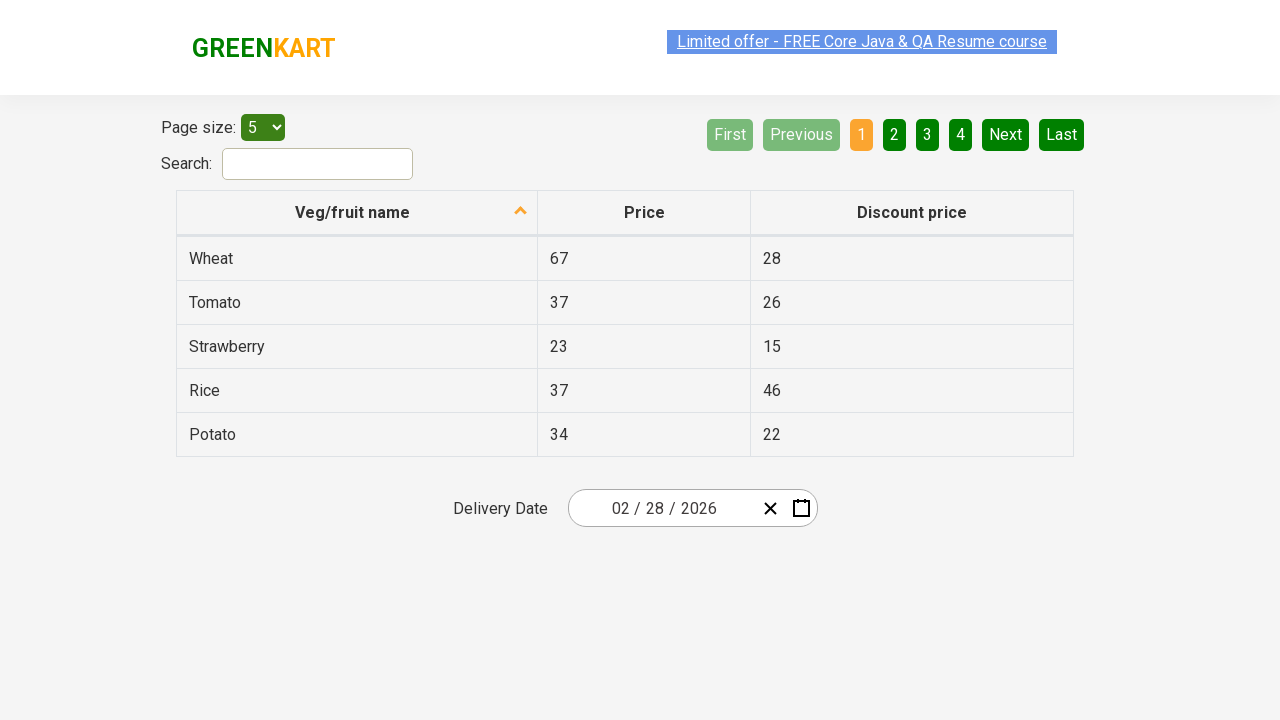

Filled search field with 'Rice' on #search-field
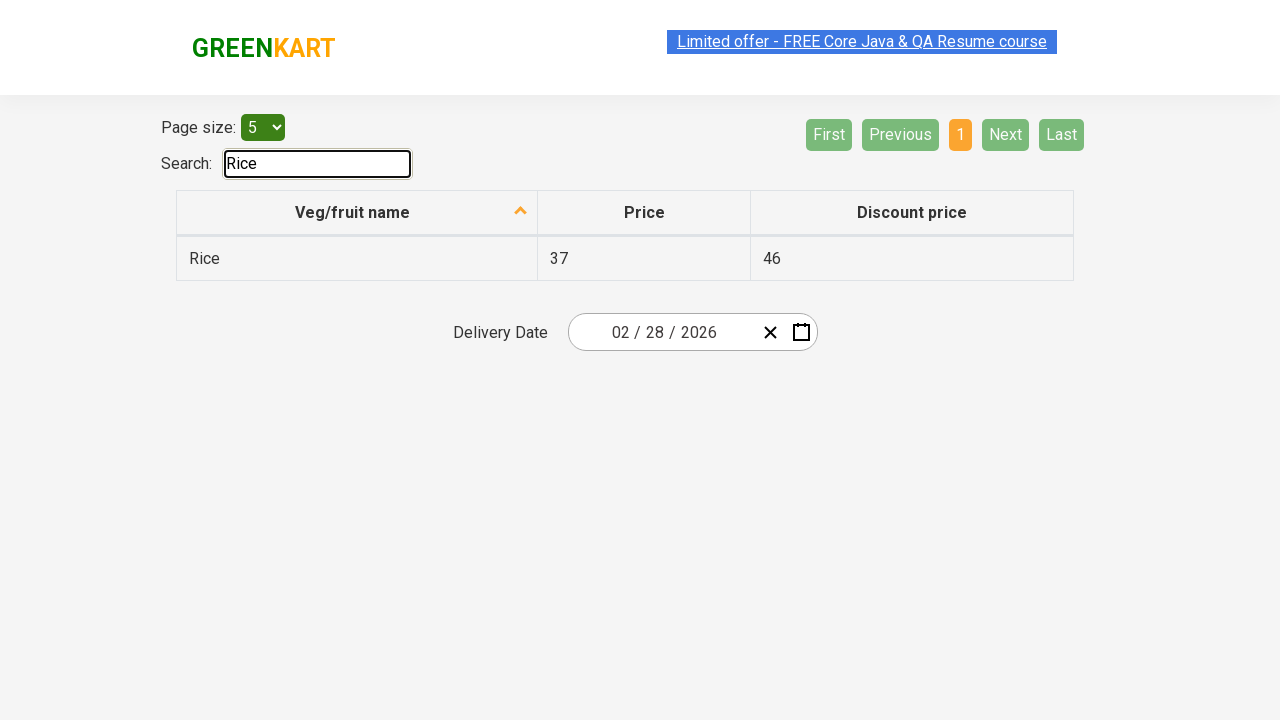

Filtered results appeared with product names
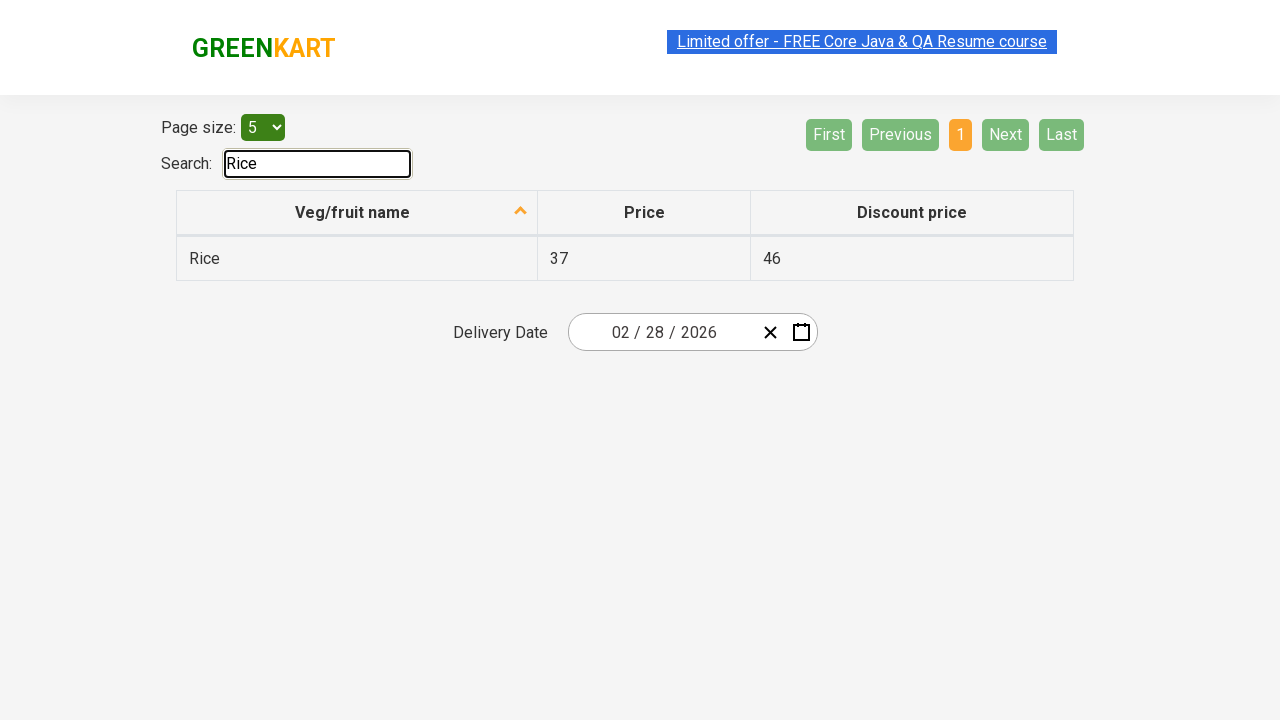

Verified filtered result contains 'Rice': Rice
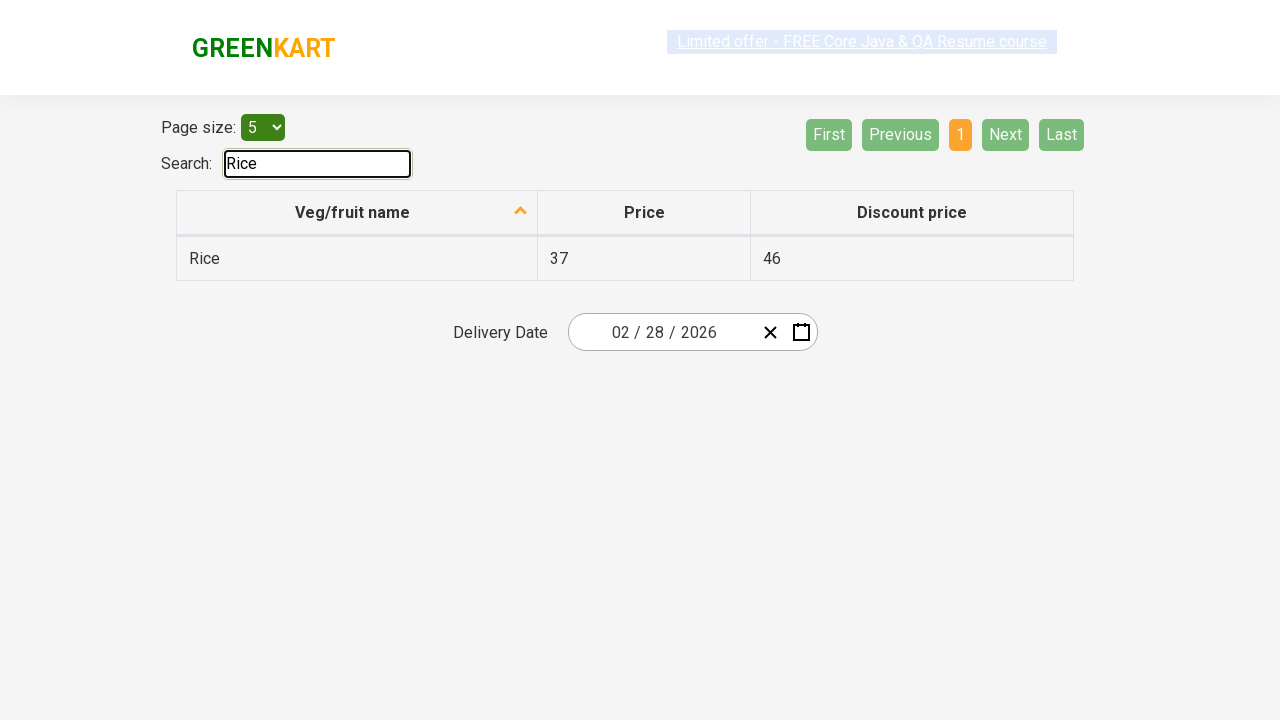

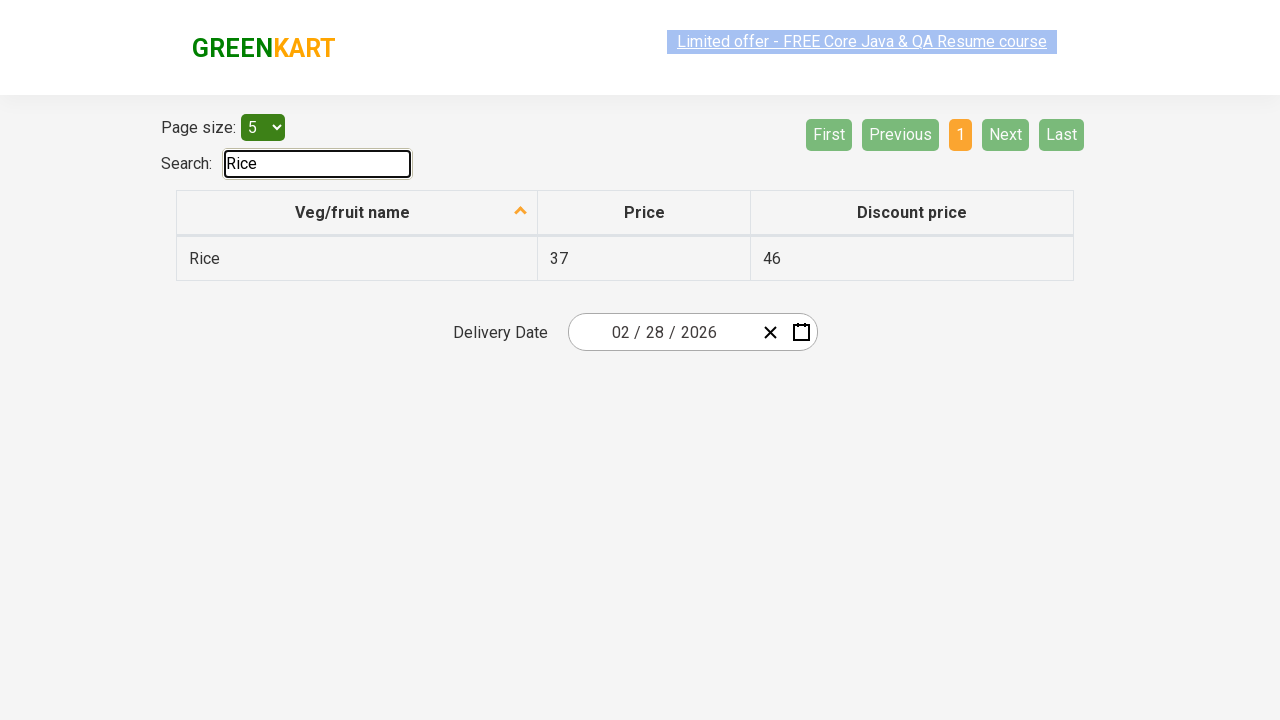